Tests a text input form by filling a textarea field with user text, submitting the form, and verifying the alert message matches the expected result.

Starting URL: https://suninjuly.github.io/text_input_task.html

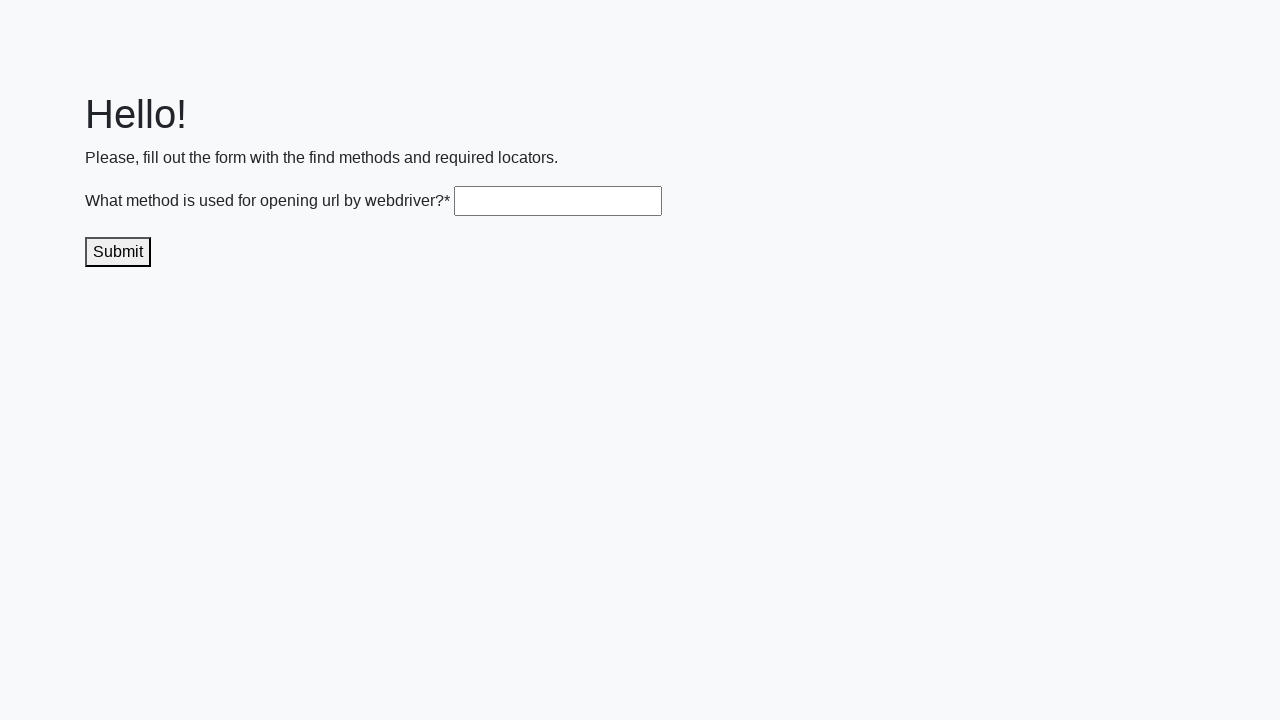

Filled textarea with 'sample user input text' on .textarea
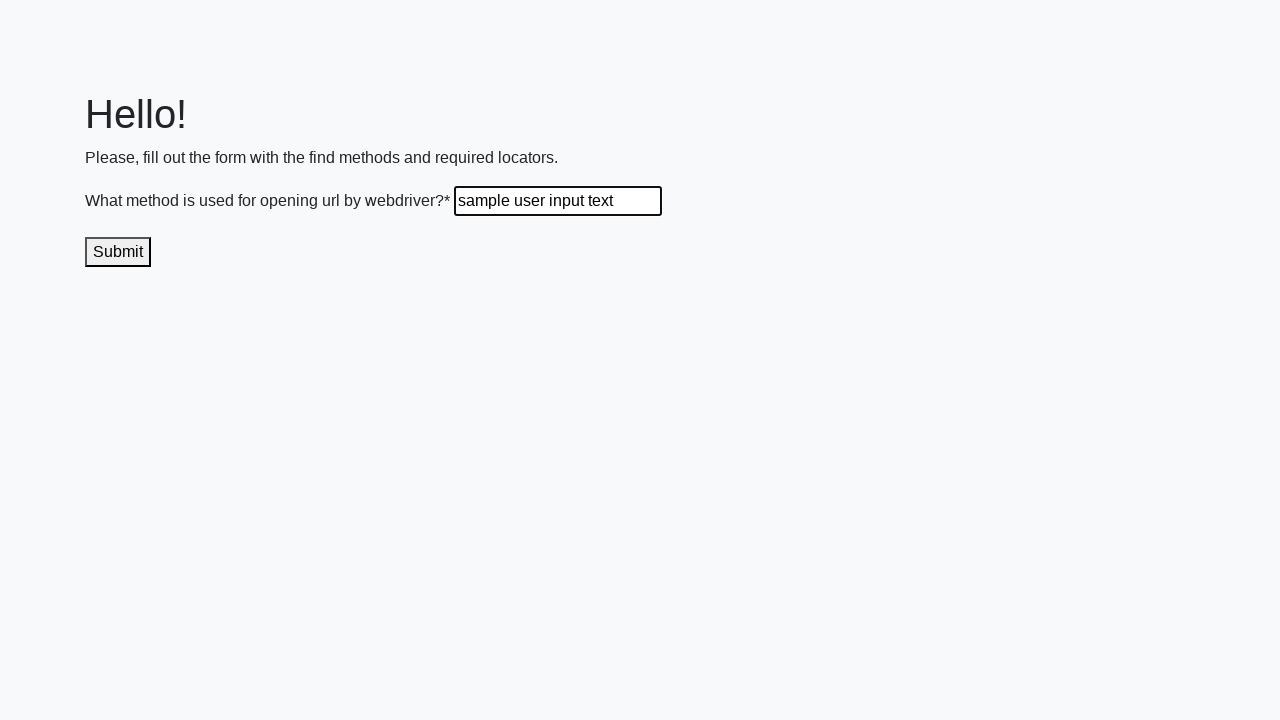

Clicked submit button at (118, 252) on #submit_button
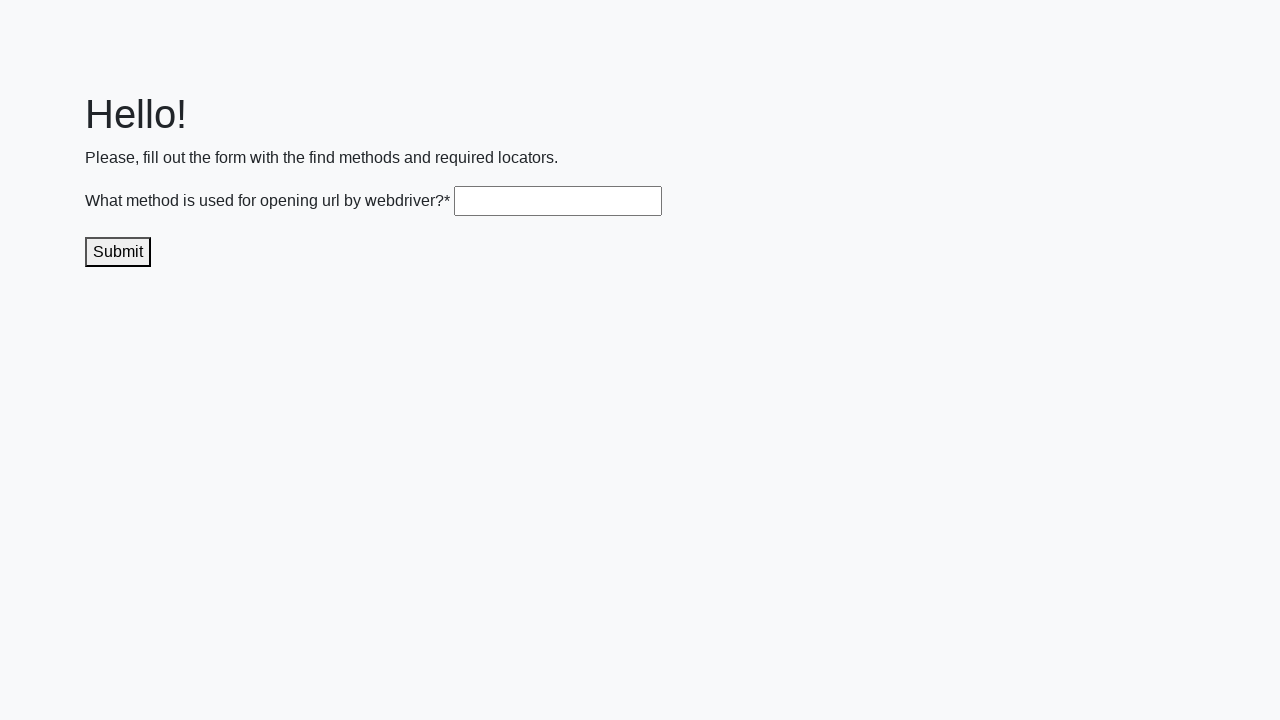

Registered dialog event listener
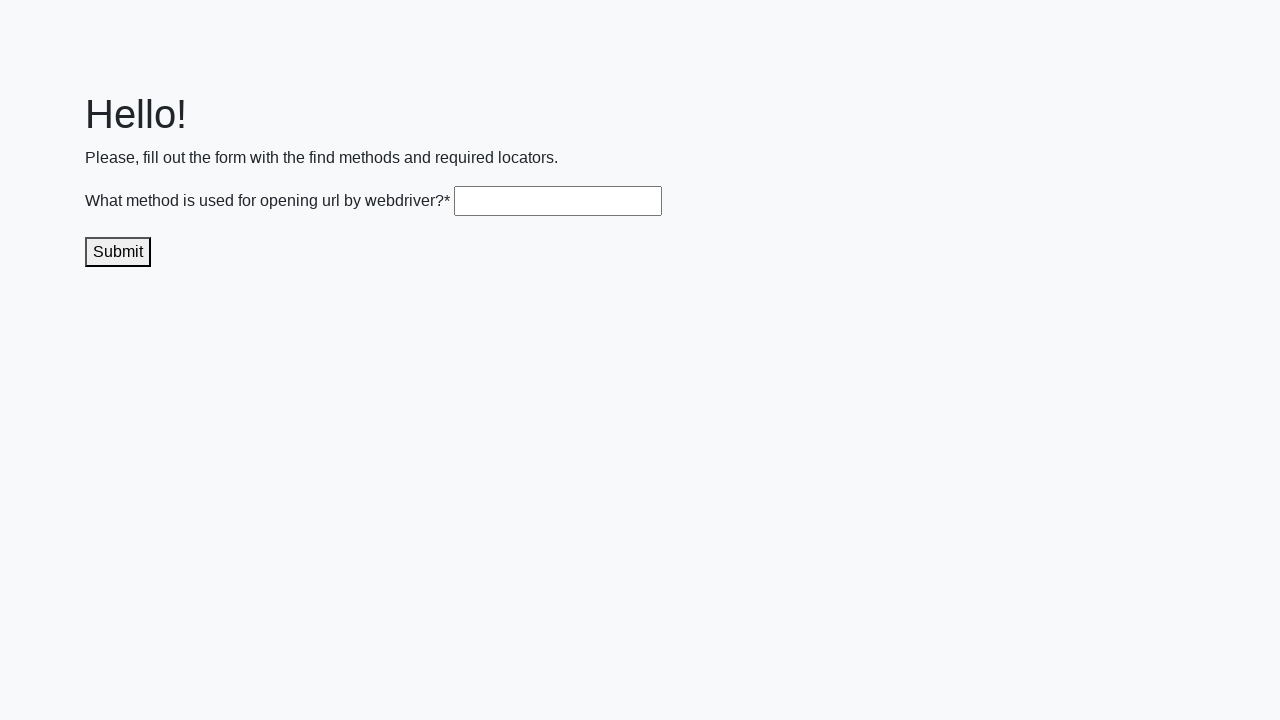

Registered dialog handler with assertion for expected alert message
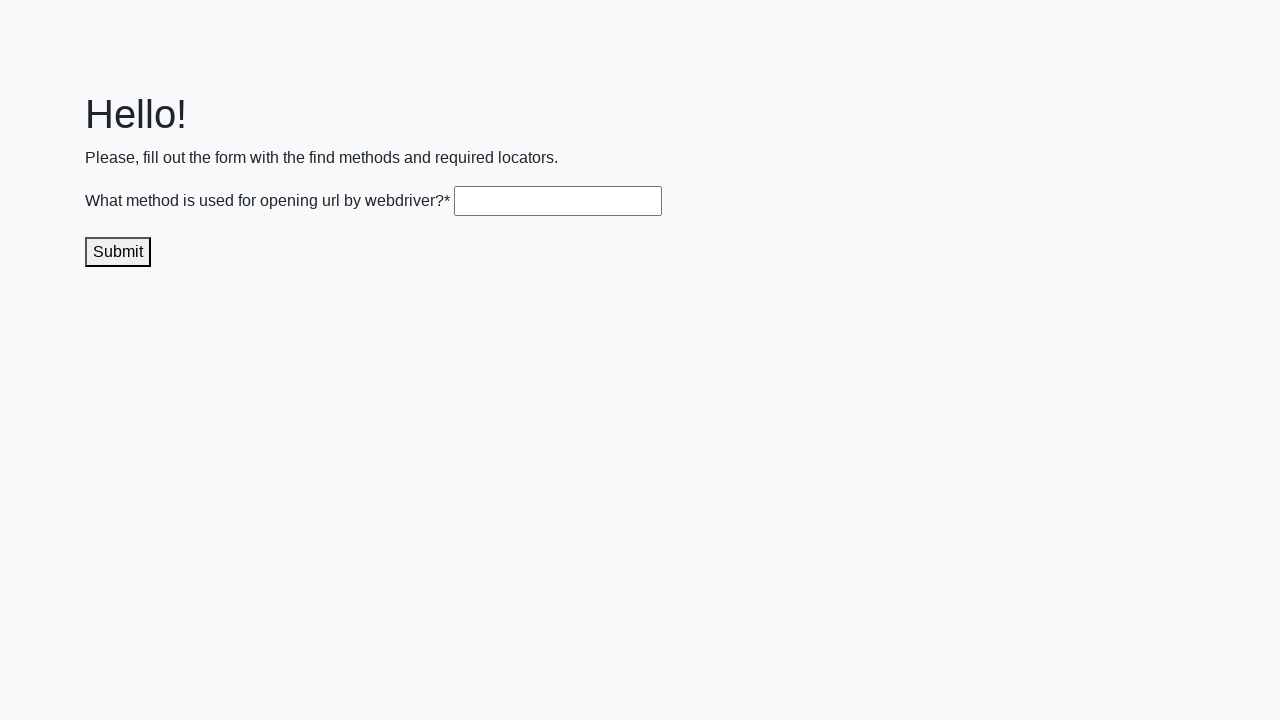

Filled textarea with 'sample user input text' again on .textarea
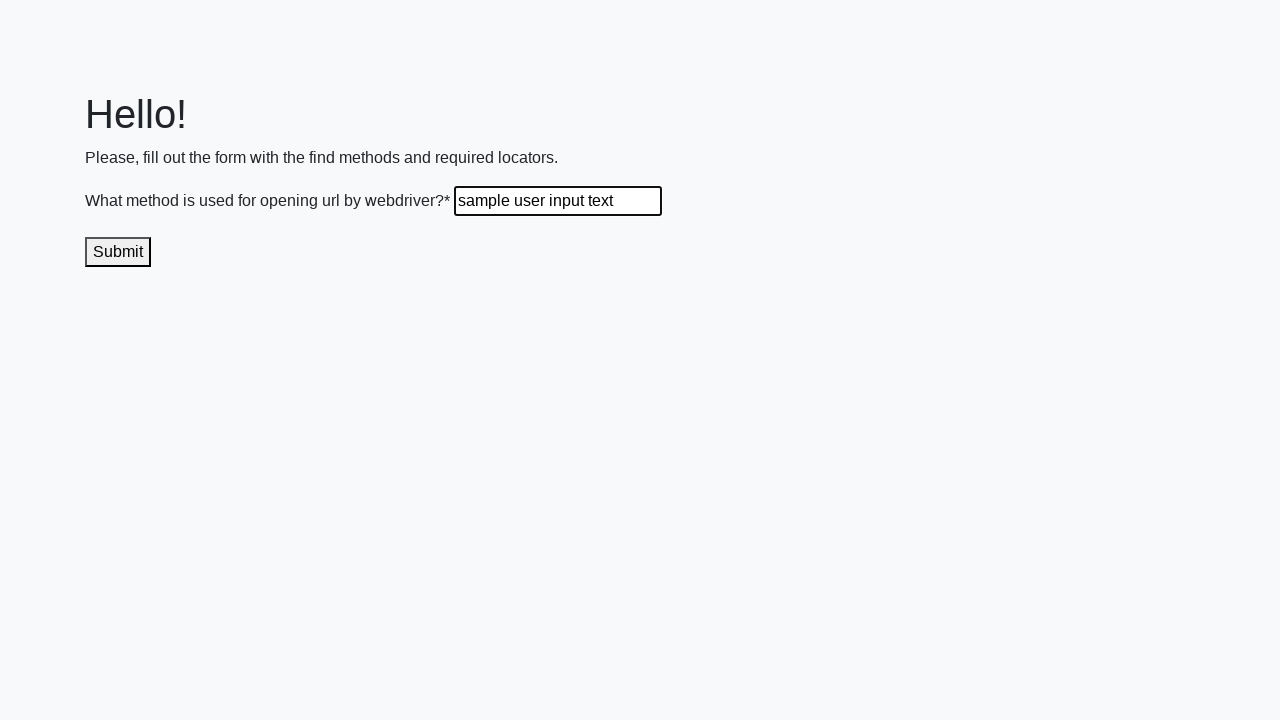

Clicked submit button to trigger dialog with handler at (118, 252) on #submit_button
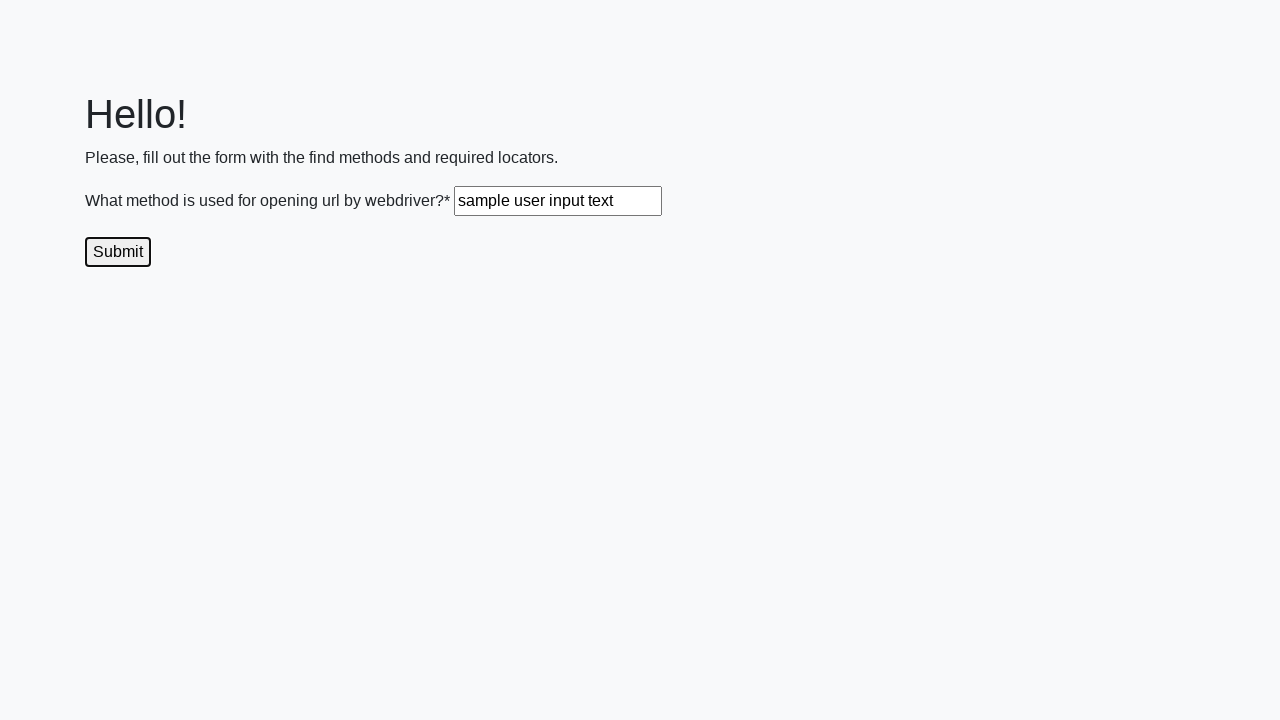

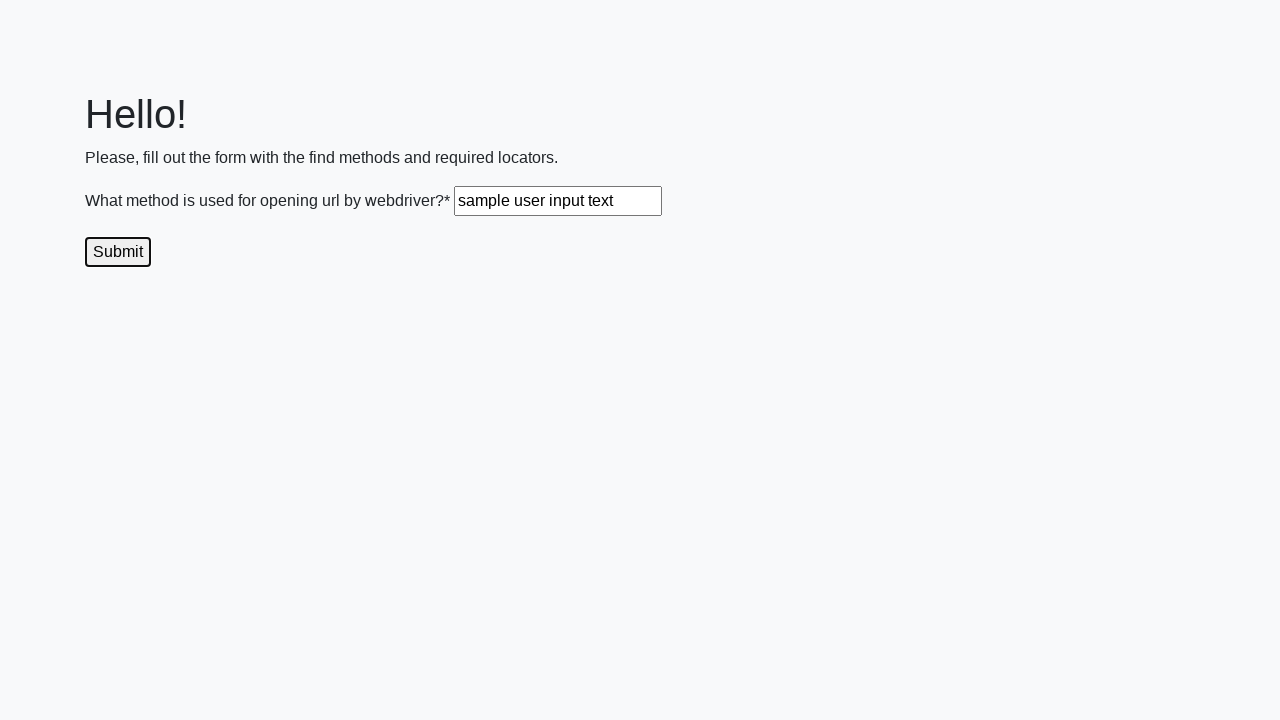